Opens the Walla news website and verifies the page loads successfully

Starting URL: http://www.walla.co.il

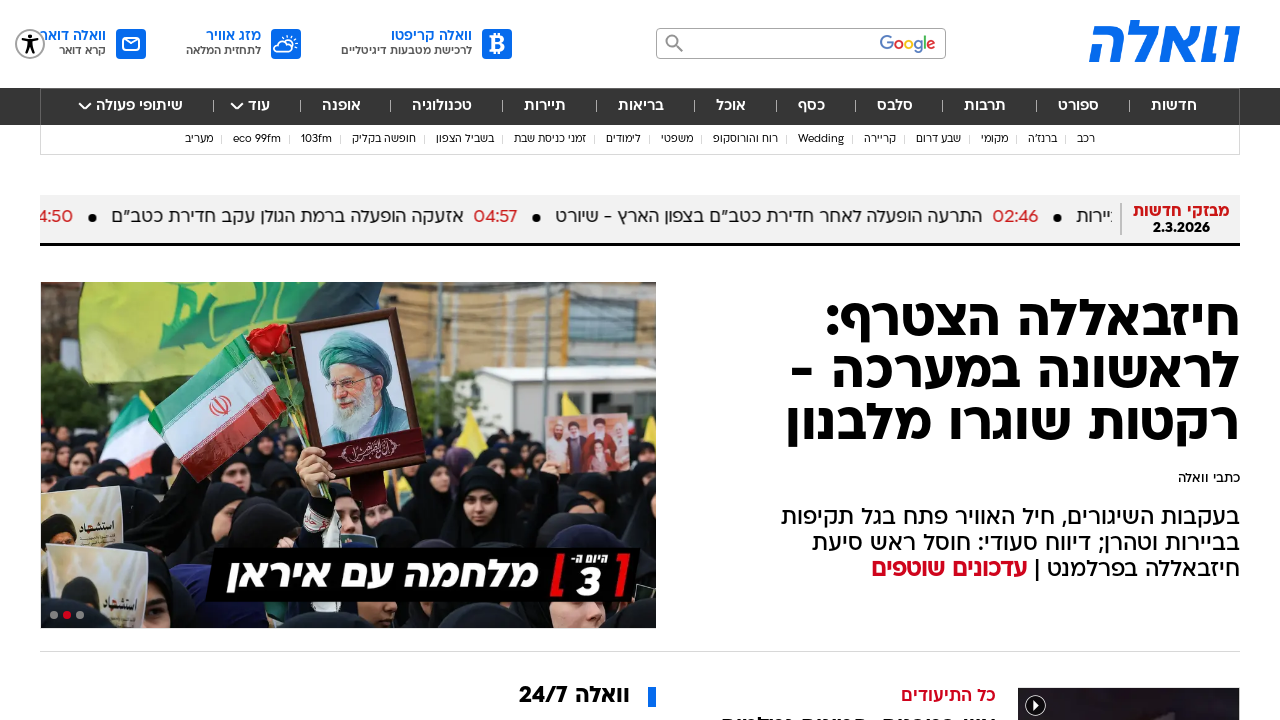

Waited for page DOM content to load
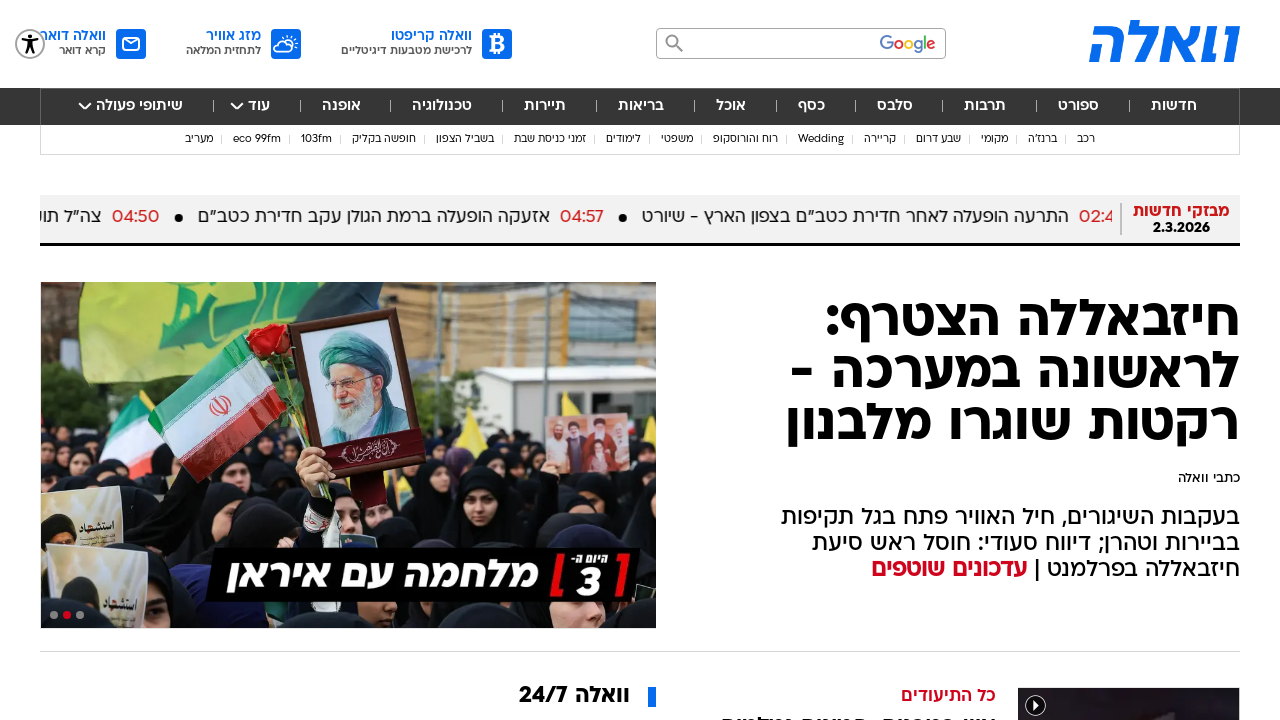

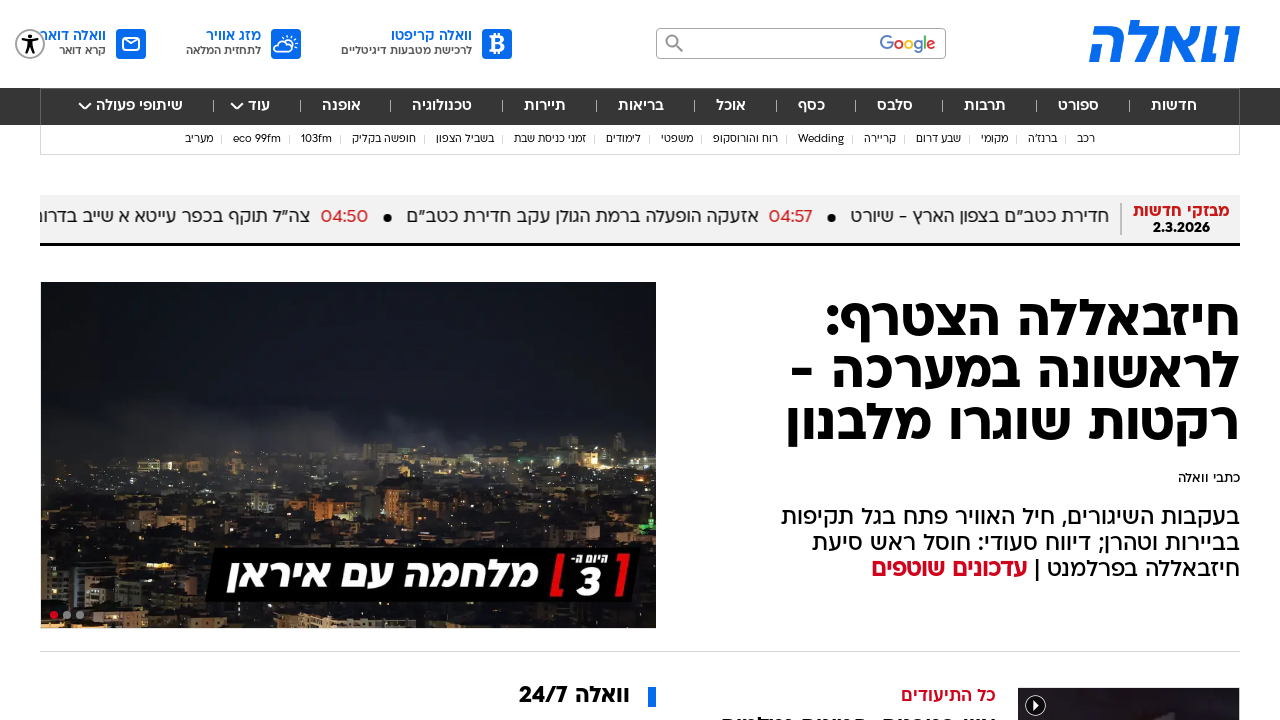